Tests child window automation by clicking a link that opens a new tab, extracting text from the child window, parsing it to get a domain name, and filling that value into a form field on the parent page.

Starting URL: https://rahulshettyacademy.com/loginpagePractise/

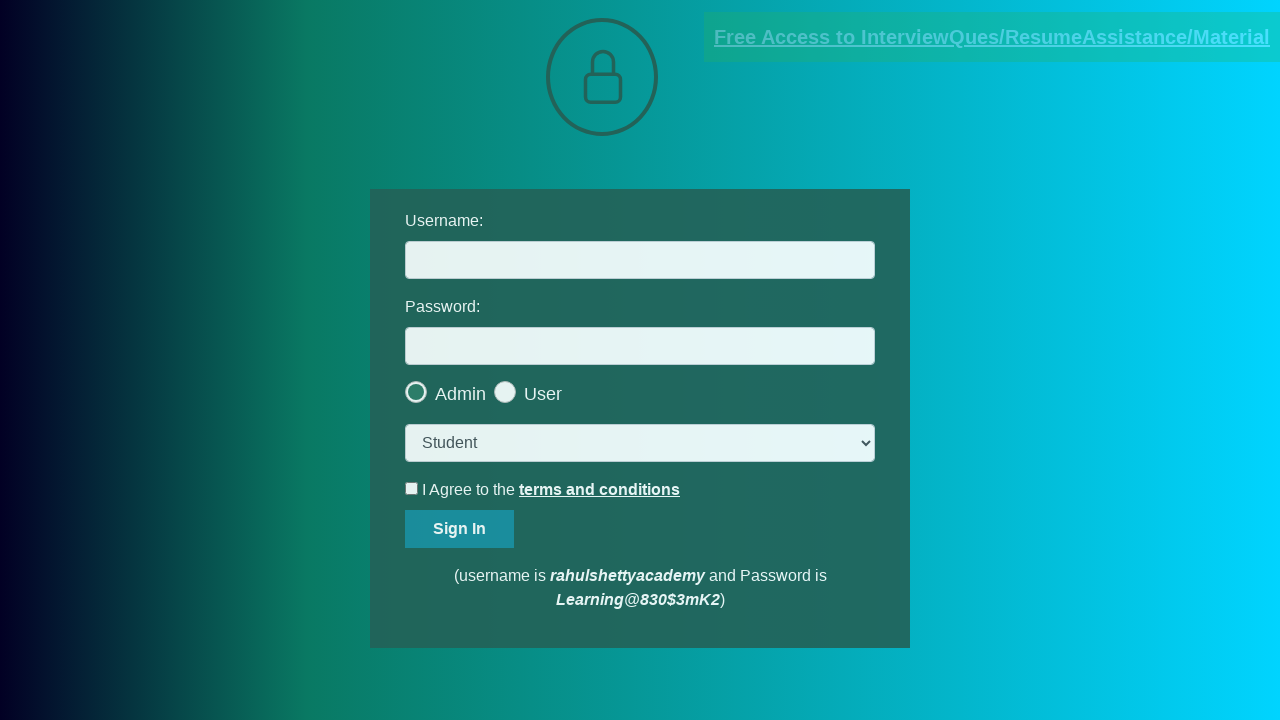

Located the blinking document link
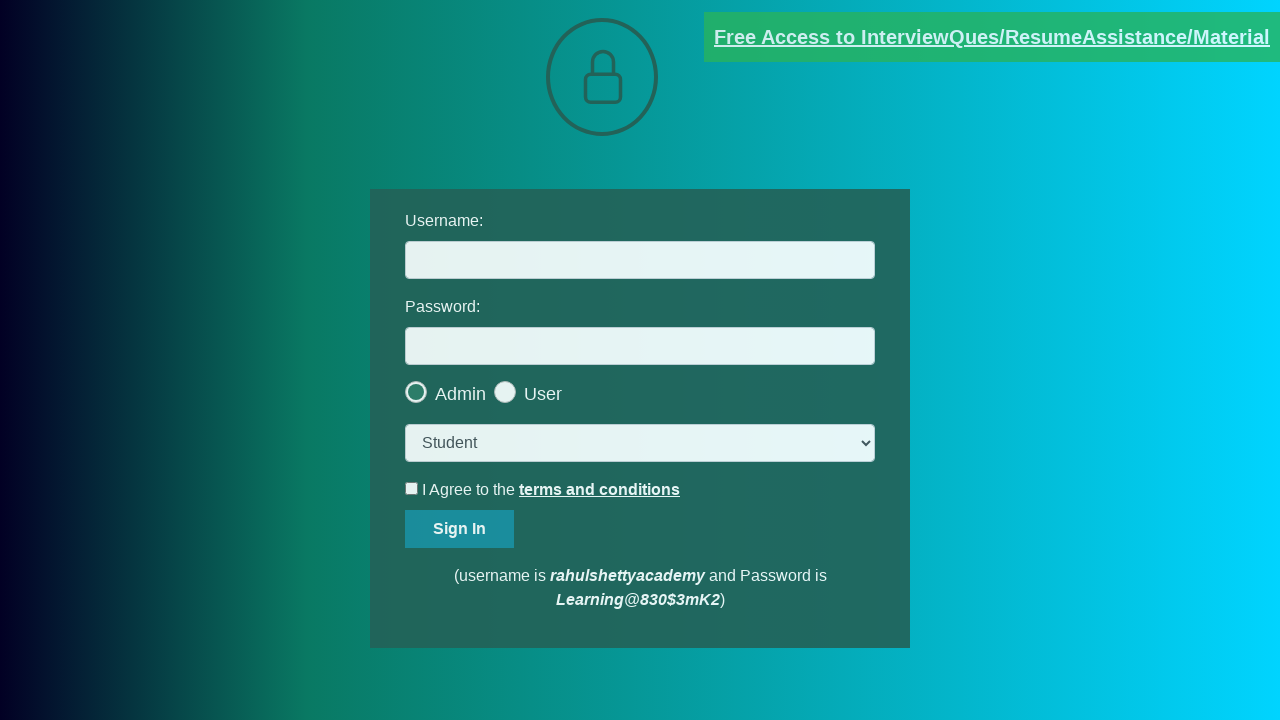

Verified document link has blinkingText class
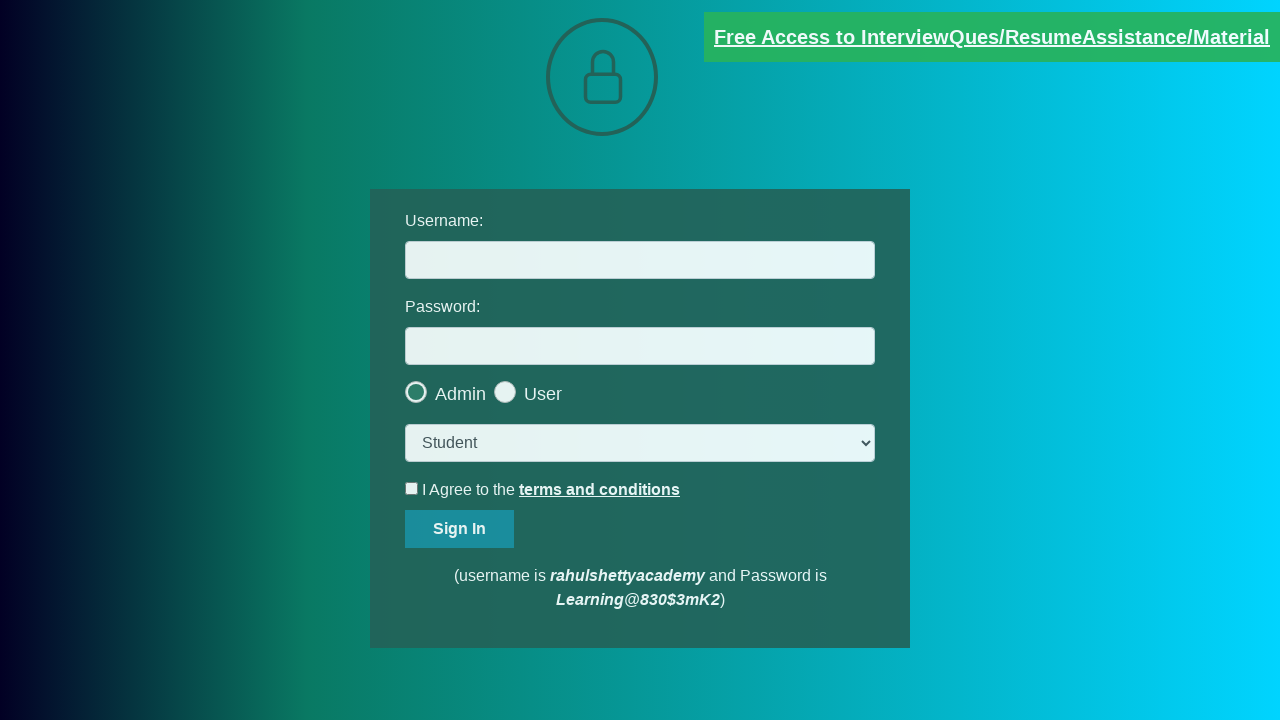

Clicked document link to open new tab at (992, 37) on [href*='documents-request']
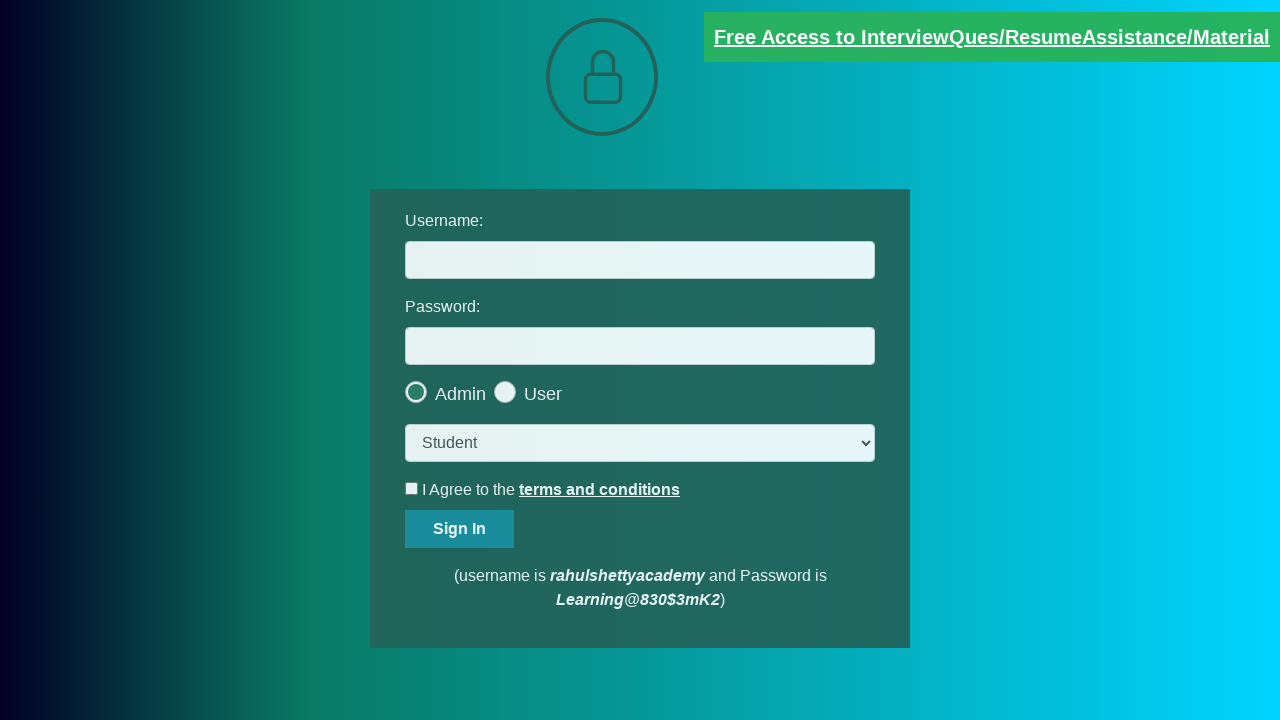

New page/tab opened successfully
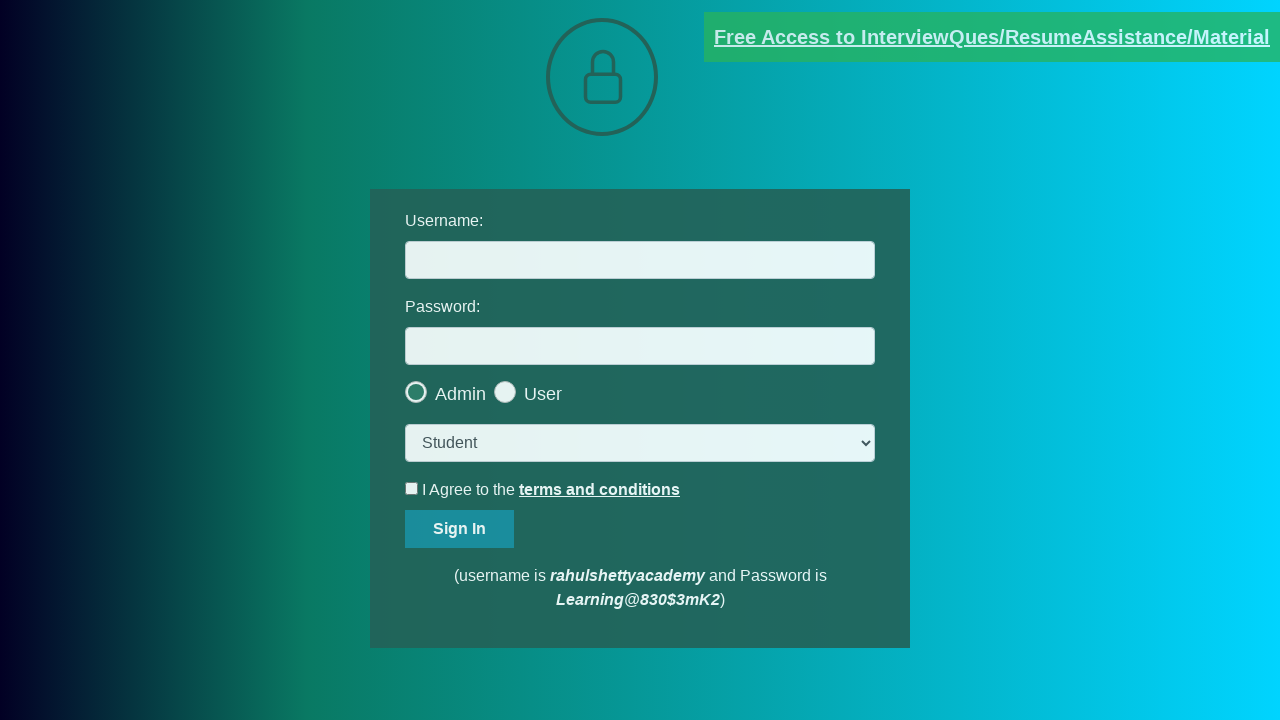

New page fully loaded
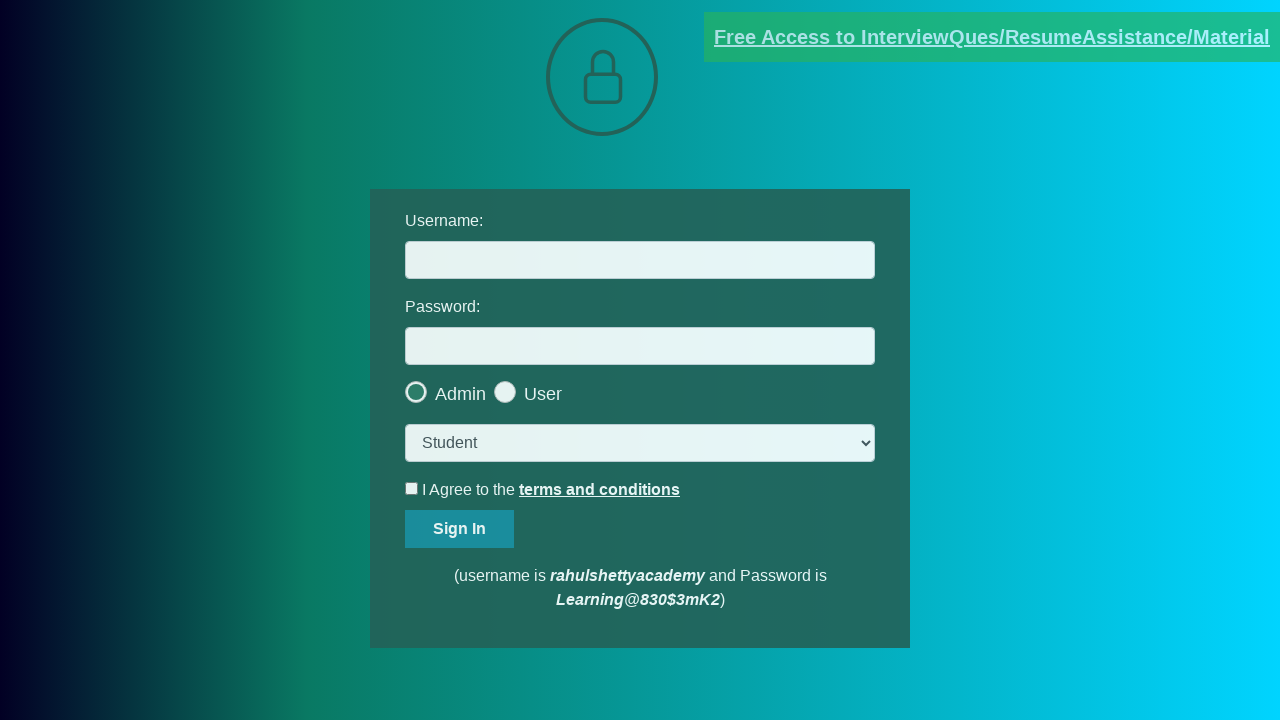

Extracted text content from child window
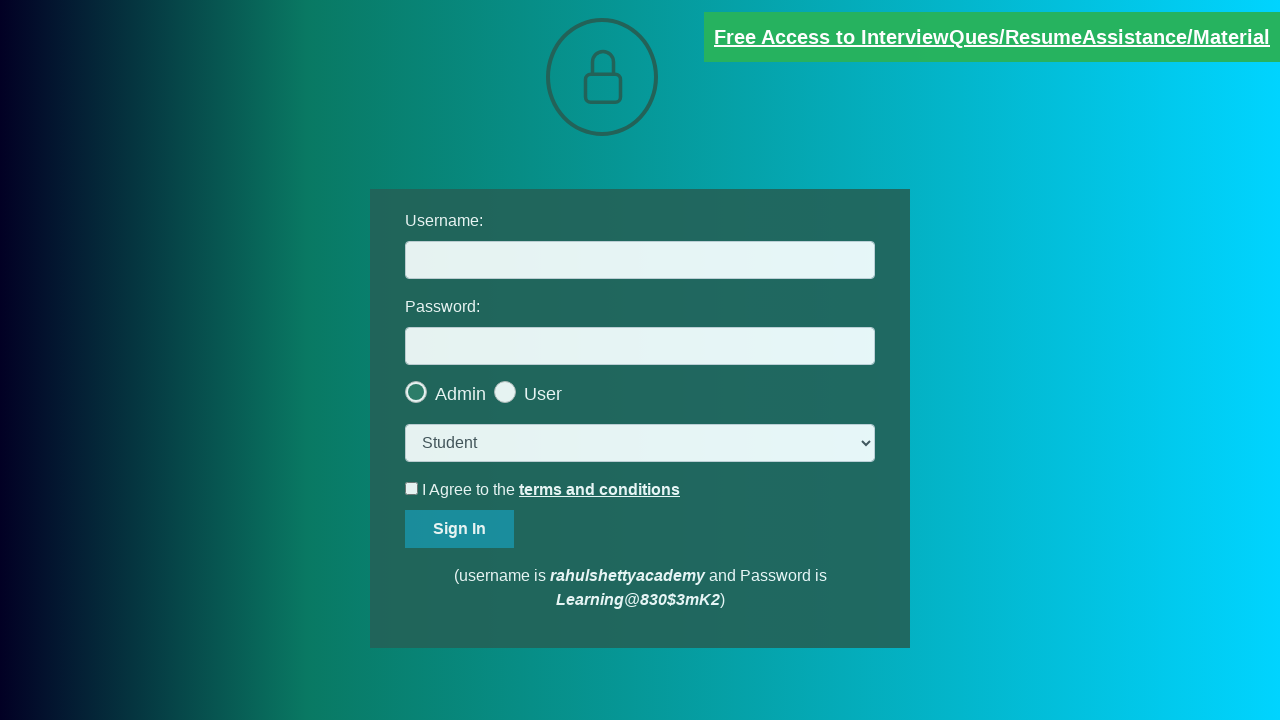

Parsed email text and extracted domain: rahulshettyacademy
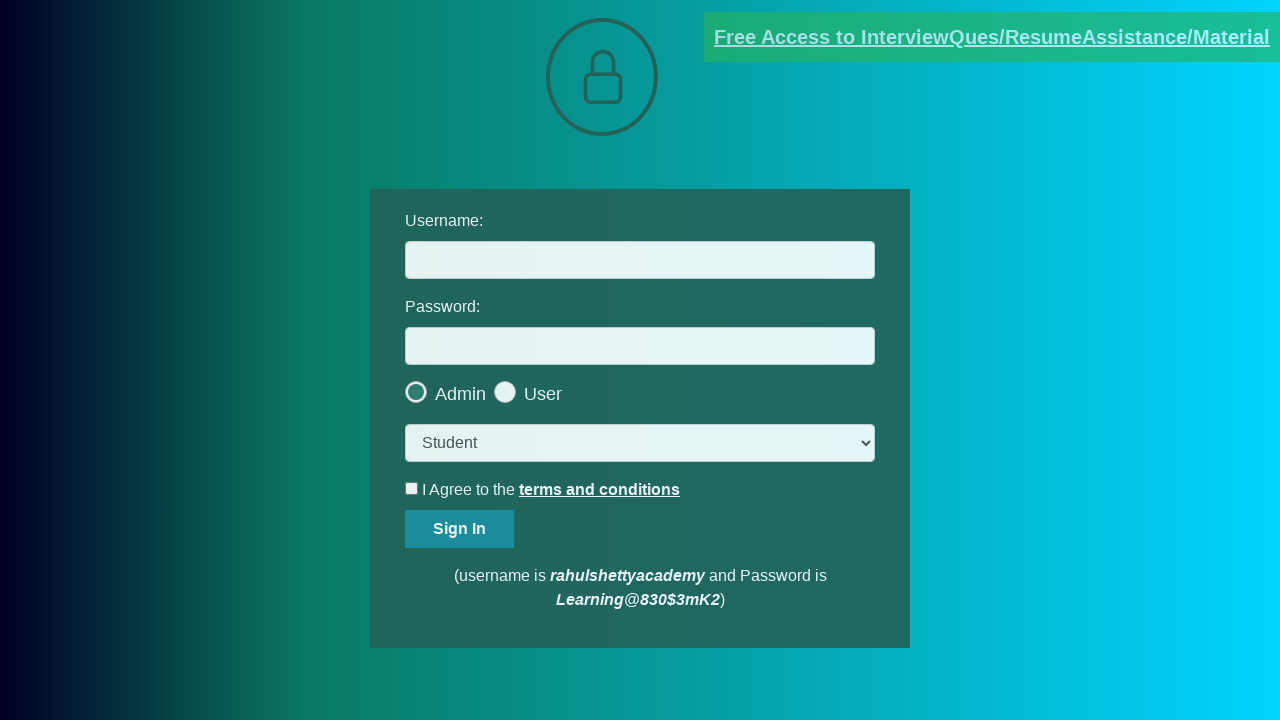

Filled username field with extracted domain: rahulshettyacademy on #username
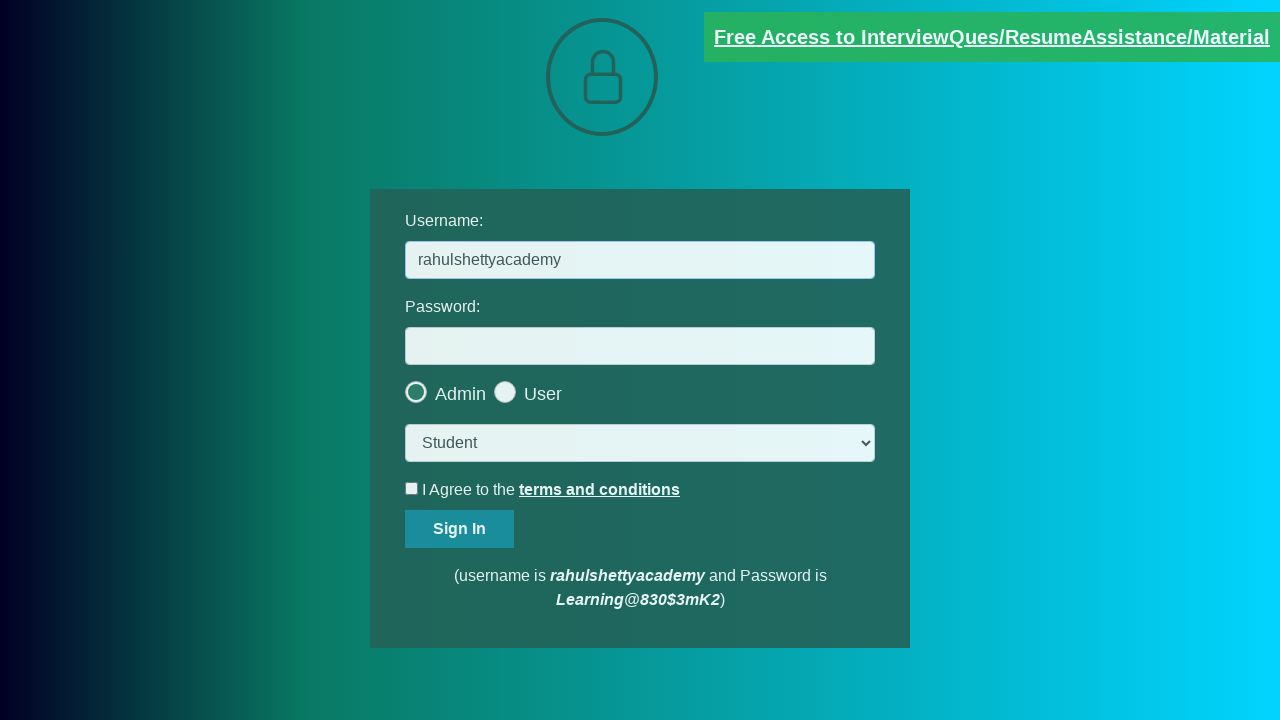

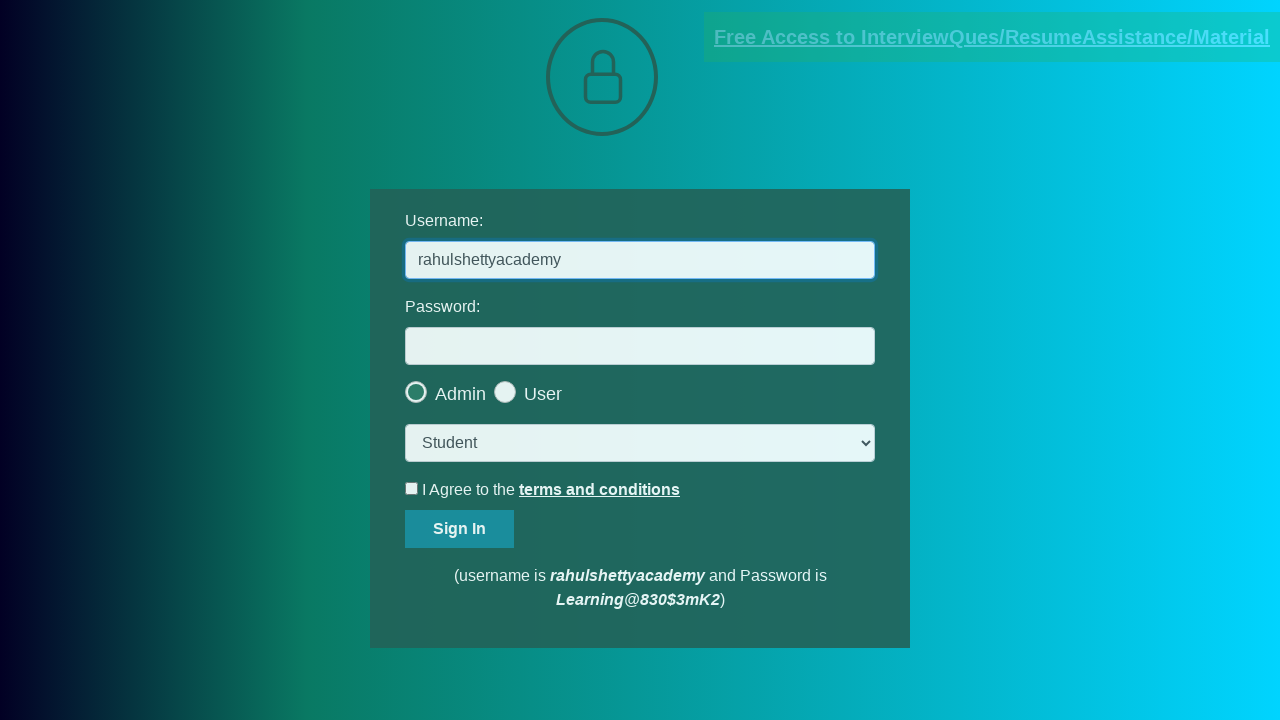